Submits the feedback form without entering any data, clicks Yes on confirmation, and verifies the thank you message appears

Starting URL: https://kristinek.github.io/site/tasks/provide_feedback

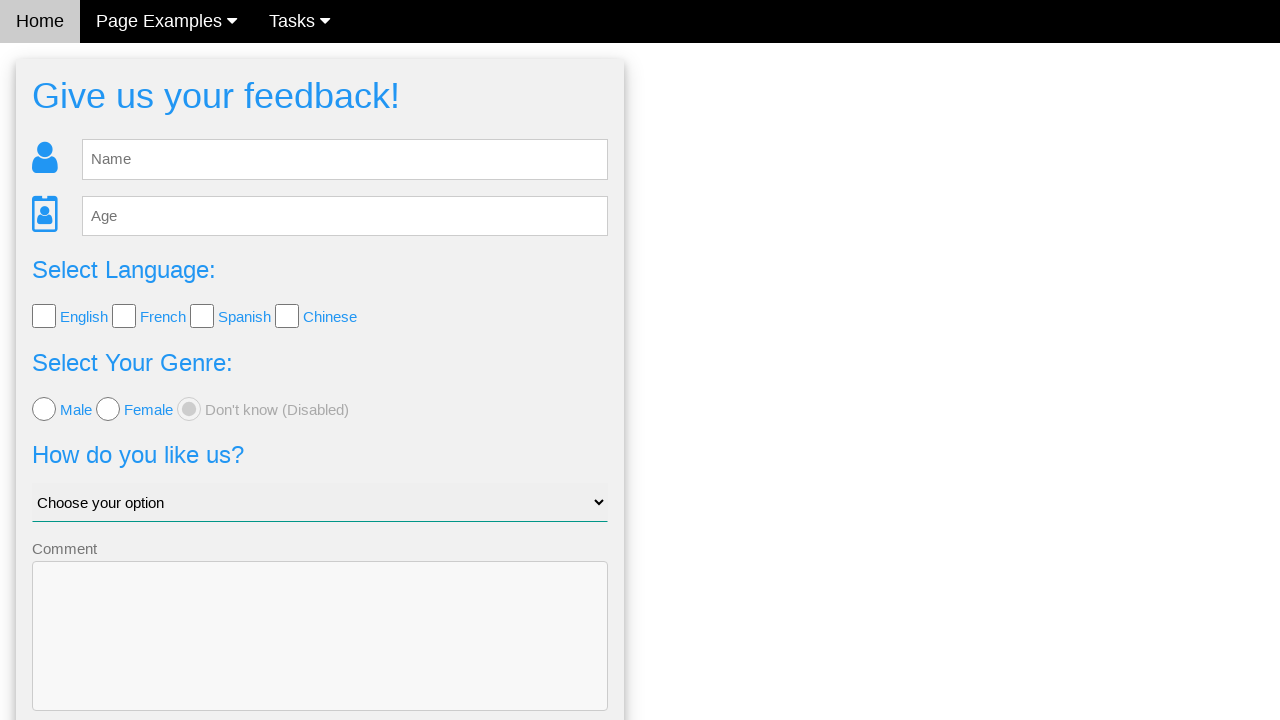

Feedback form loaded
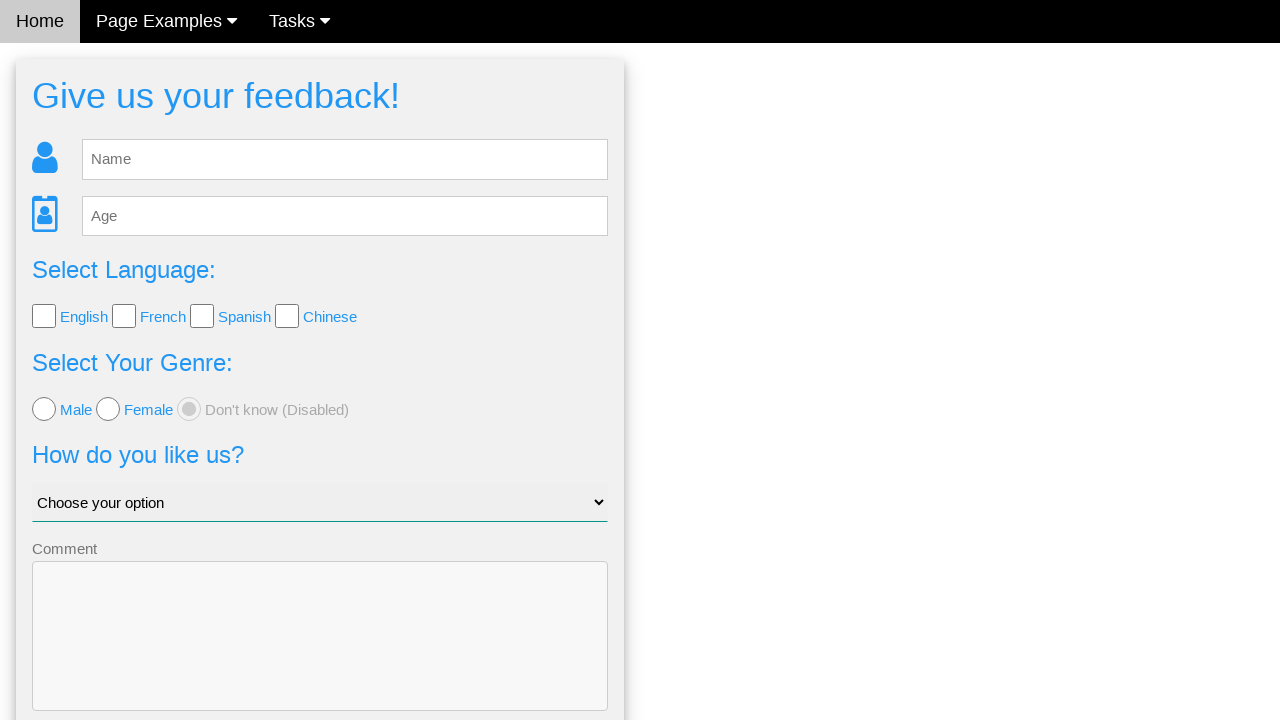

Clicked Send button without entering any feedback data at (320, 656) on button.w3-btn-block.w3-blue.w3-section
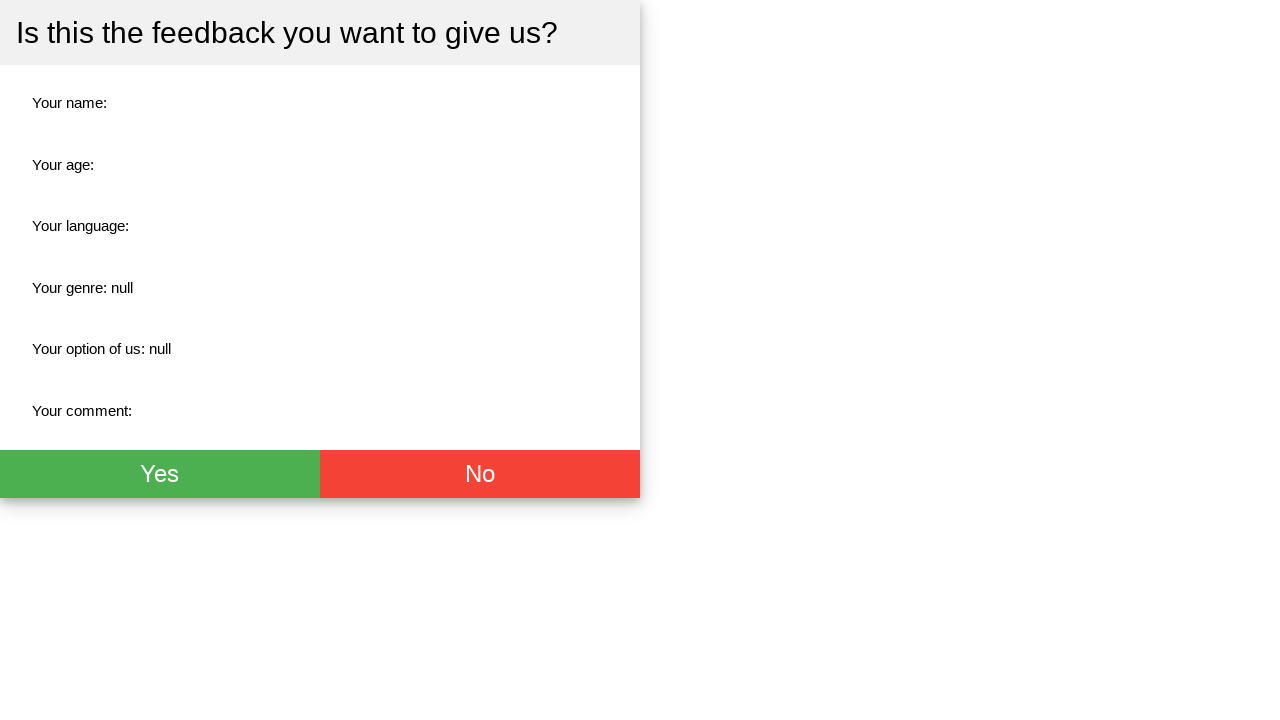

Clicked Yes button on confirmation dialog at (160, 517) on .w3-btn.w3-green.w3-xlarge
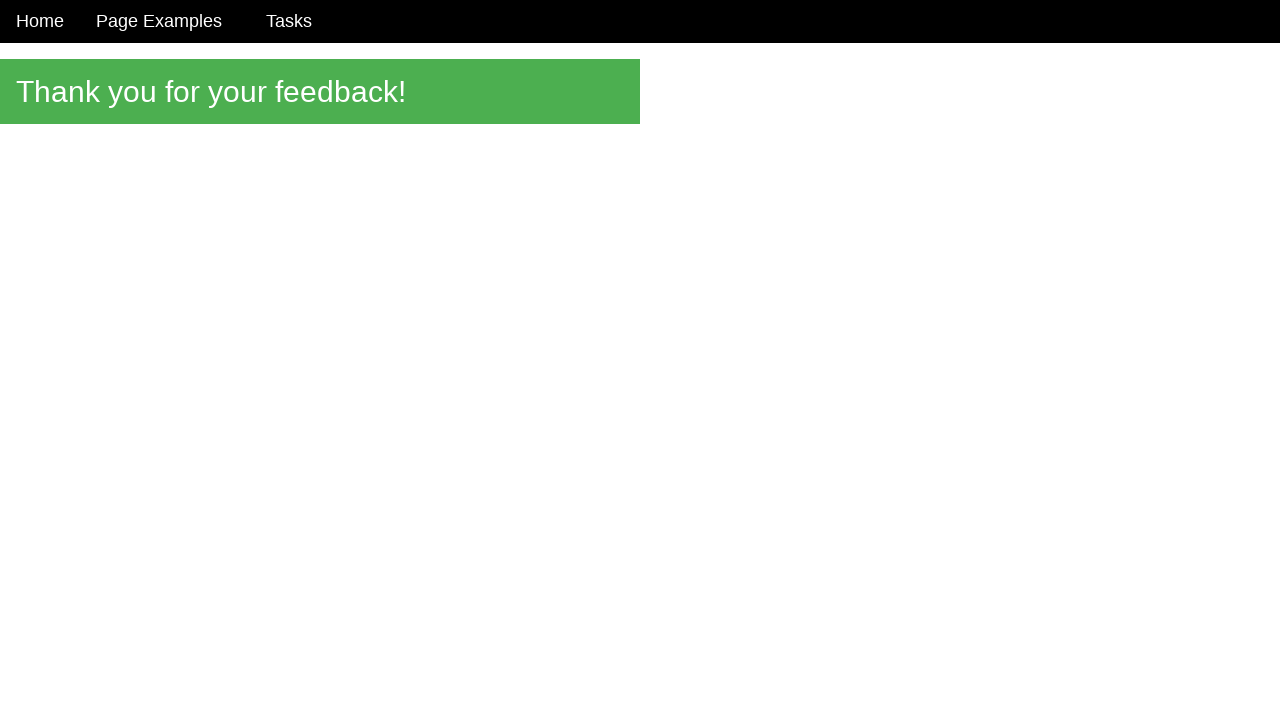

Thank you message appeared after form submission
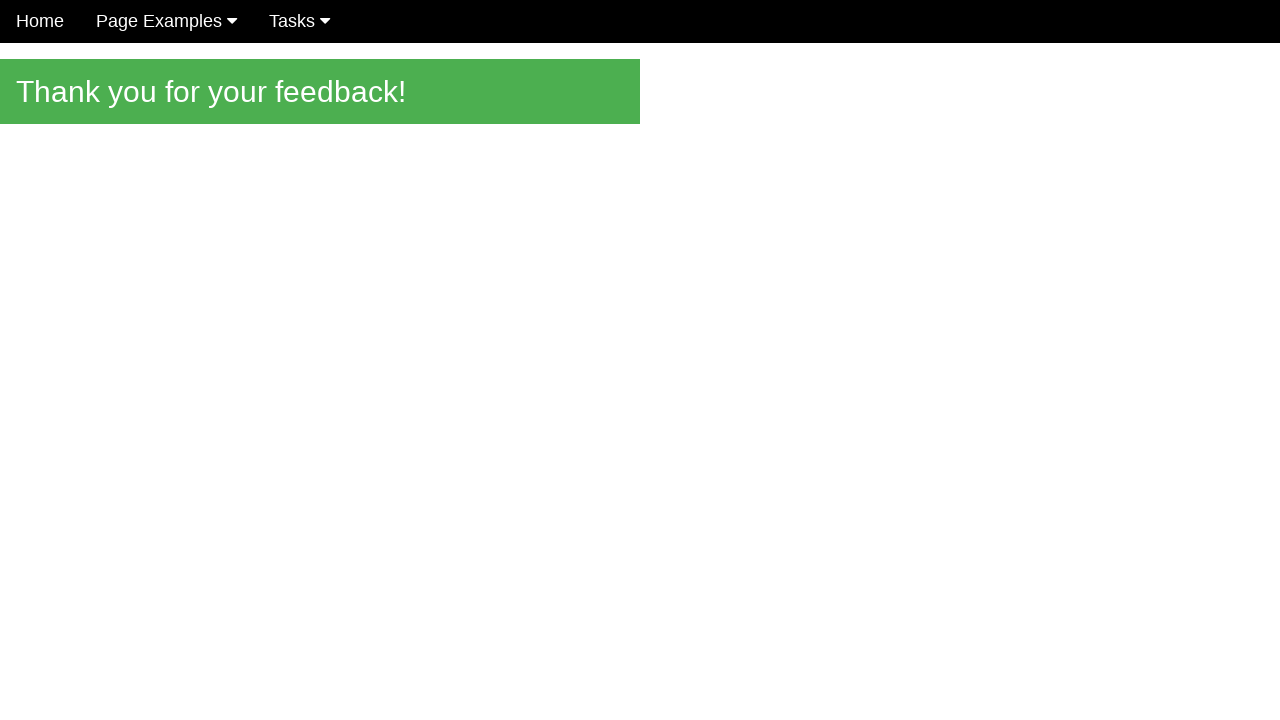

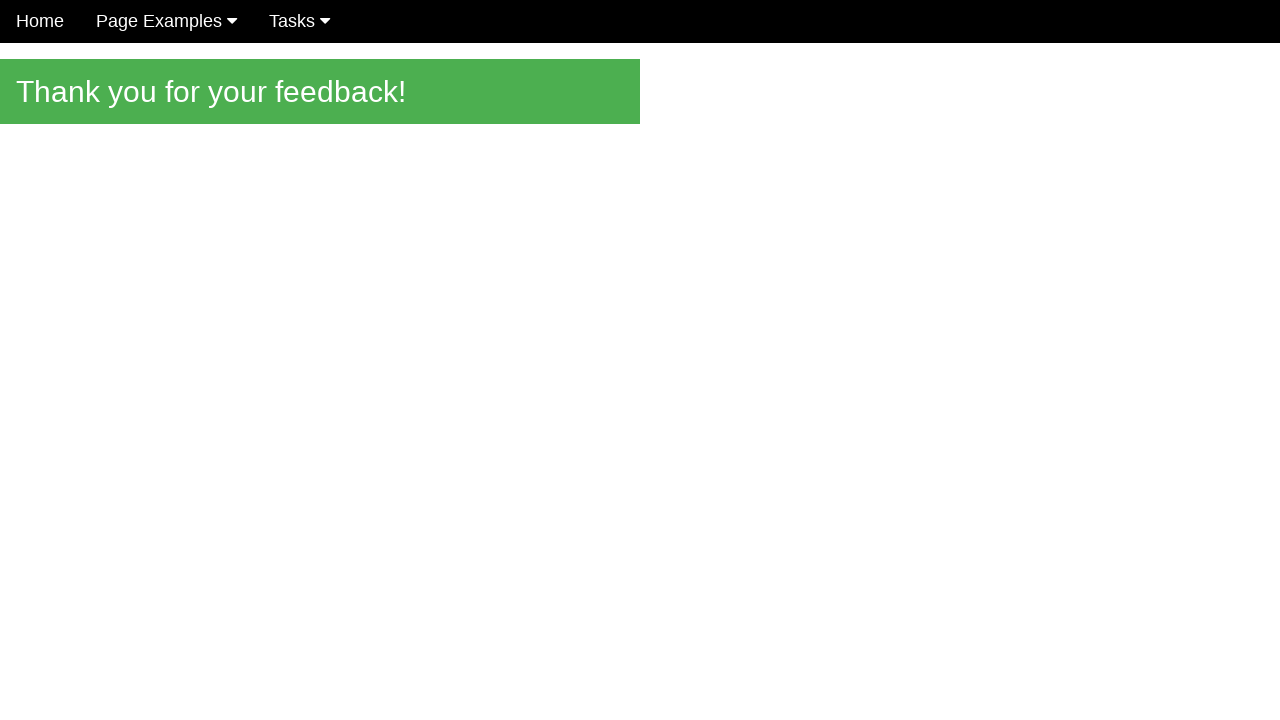